Tests radio button functionality by checking if options are enabled, selecting the "Yes" radio button, and verifying the disabled state of the "No" radio button

Starting URL: https://demoqa.com/radio-button

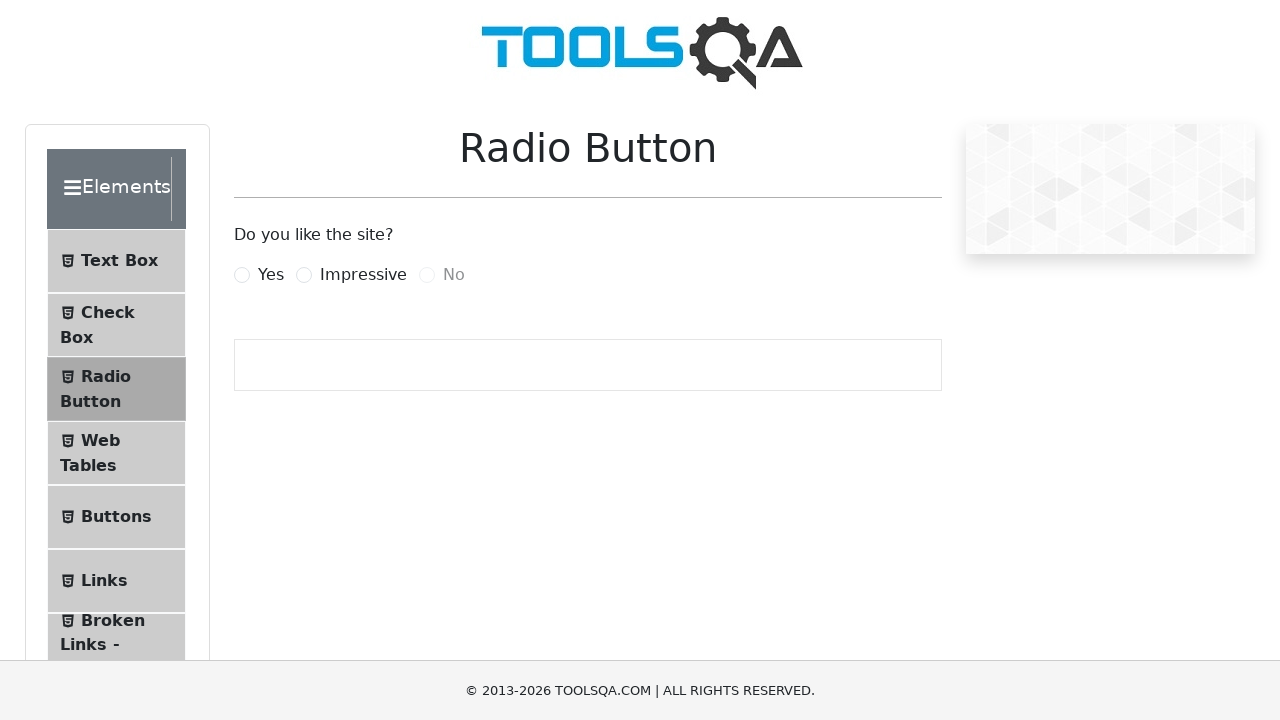

Located 'Yes' radio button label
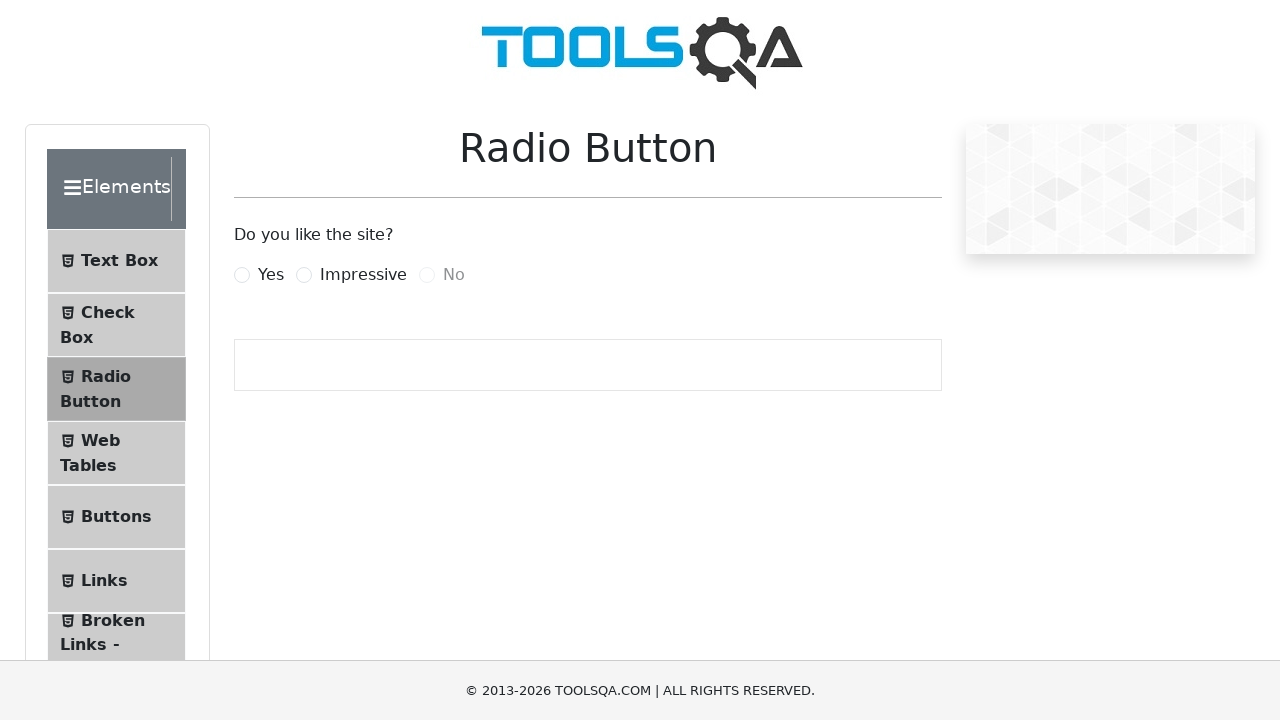

'Yes' radio button is enabled
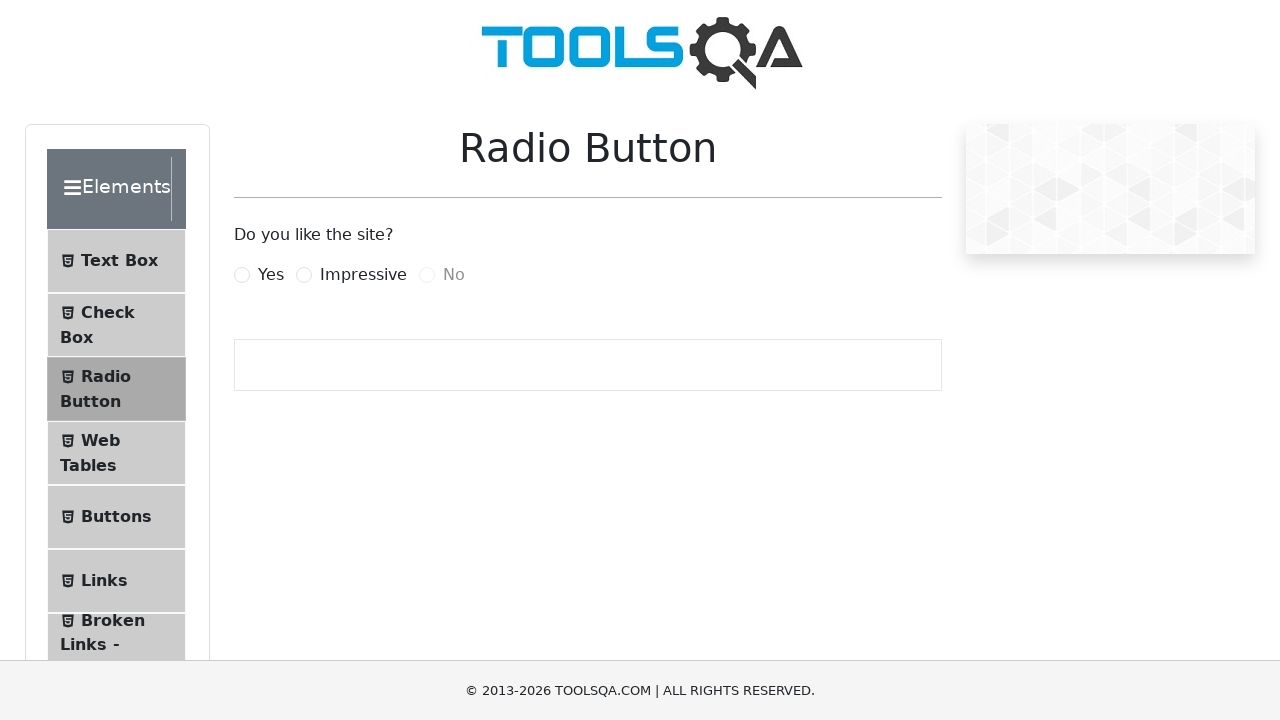

Clicked 'Yes' radio button label at (271, 275) on label[for='yesRadio']
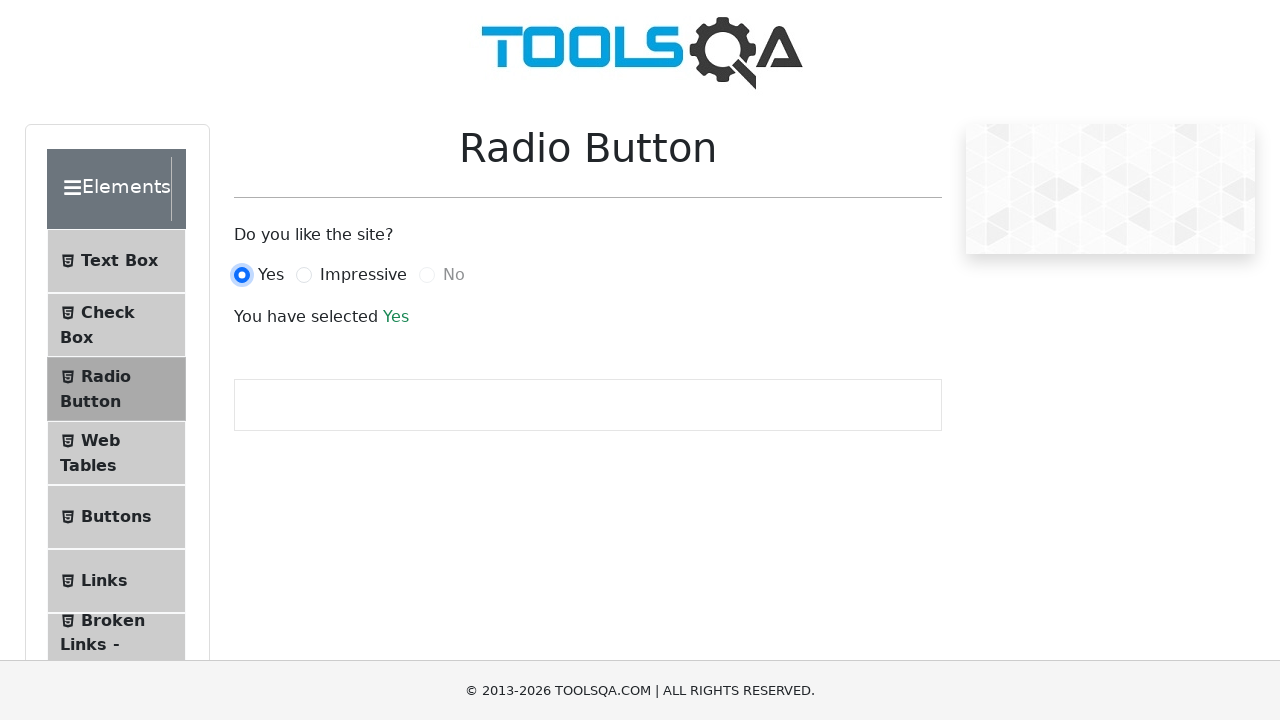

Located 'Yes' radio button input element
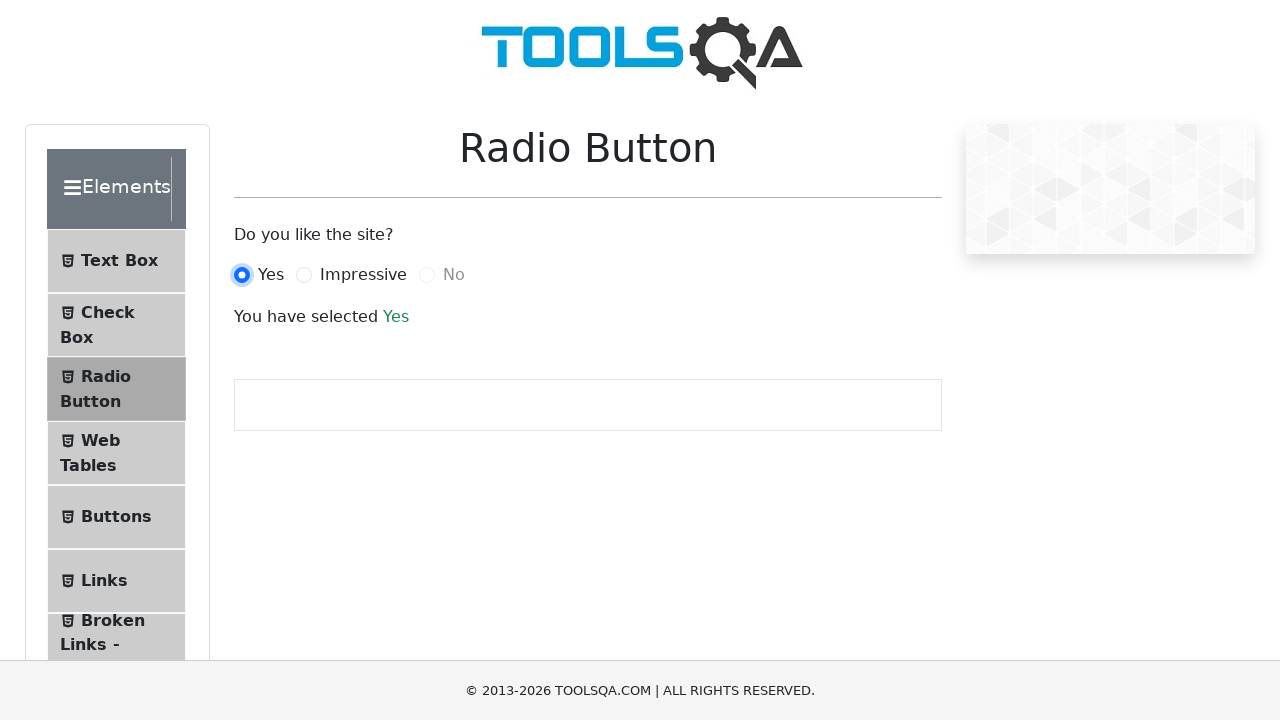

'Yes' radio button is checked - selection successful
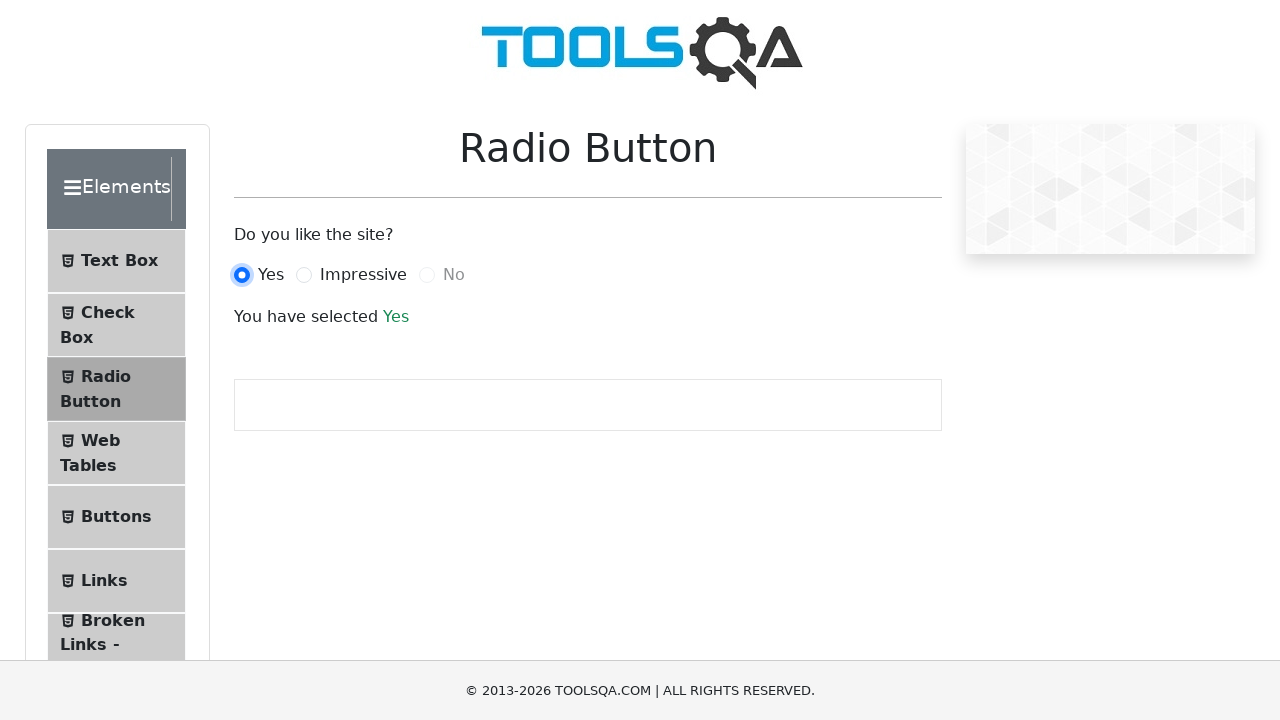

Located 'No' radio button label
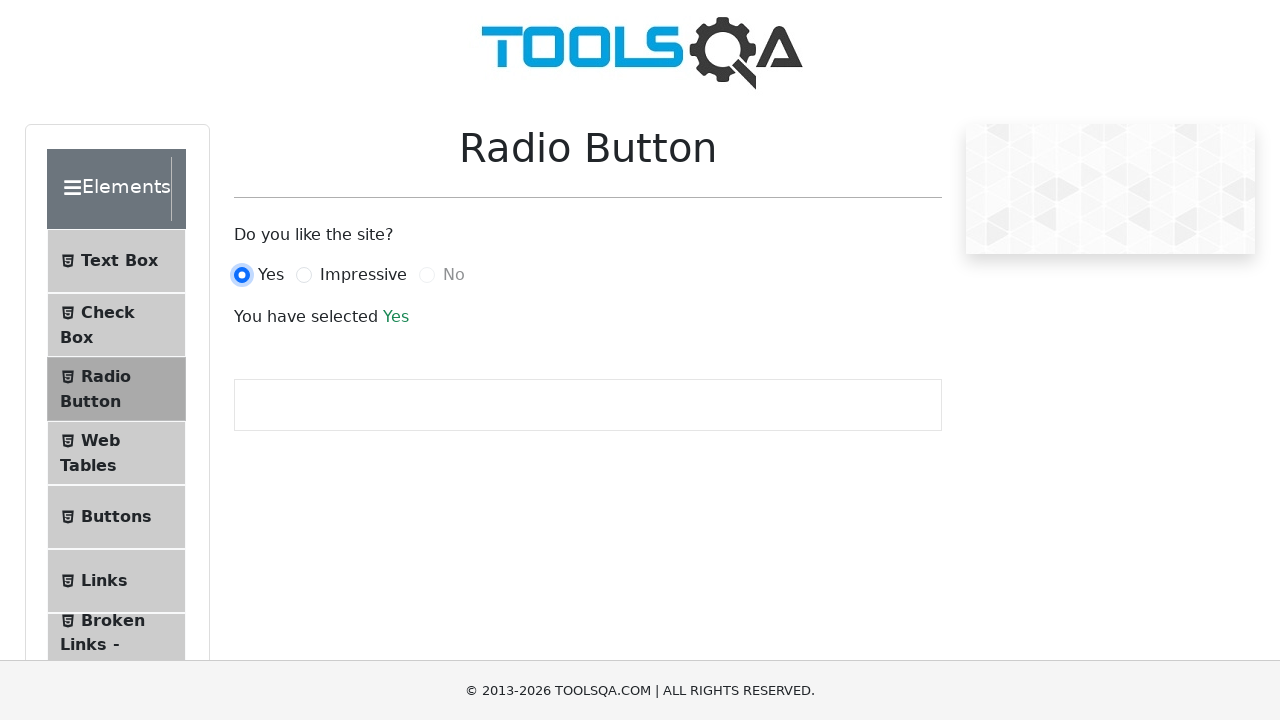

Checked 'No' radio button visibility: True
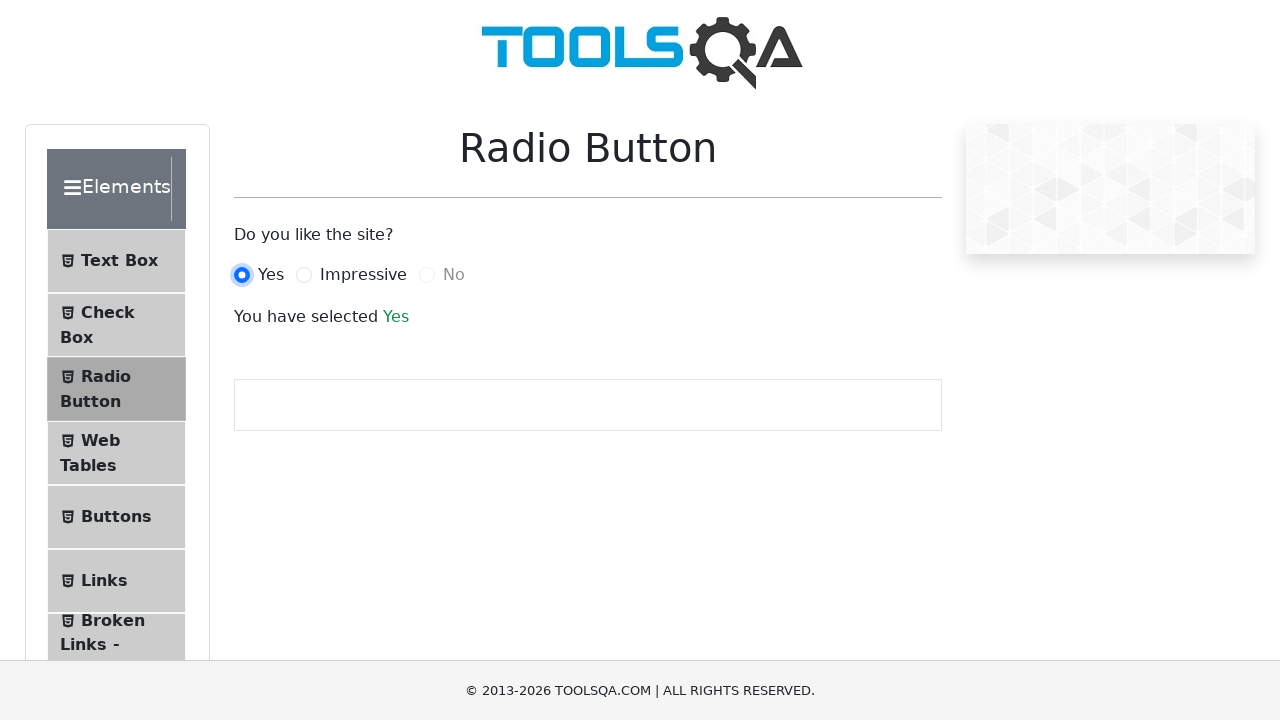

Checked 'No' radio button disabled state: True
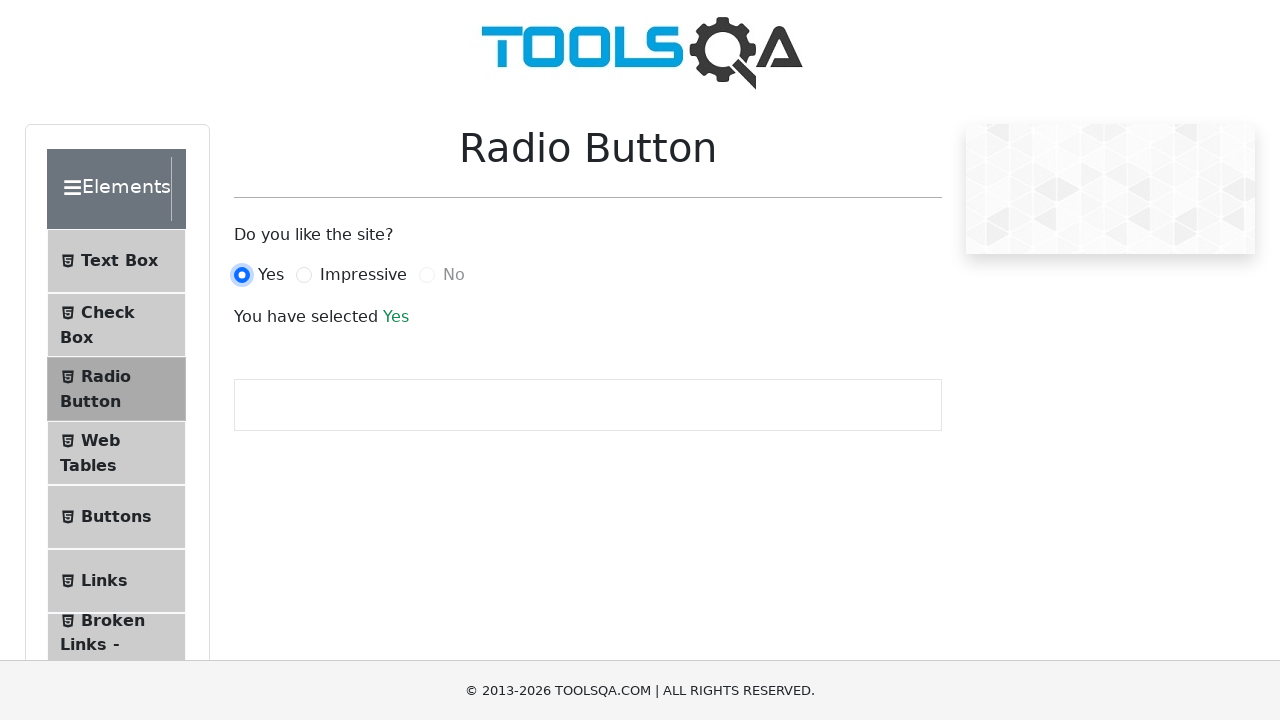

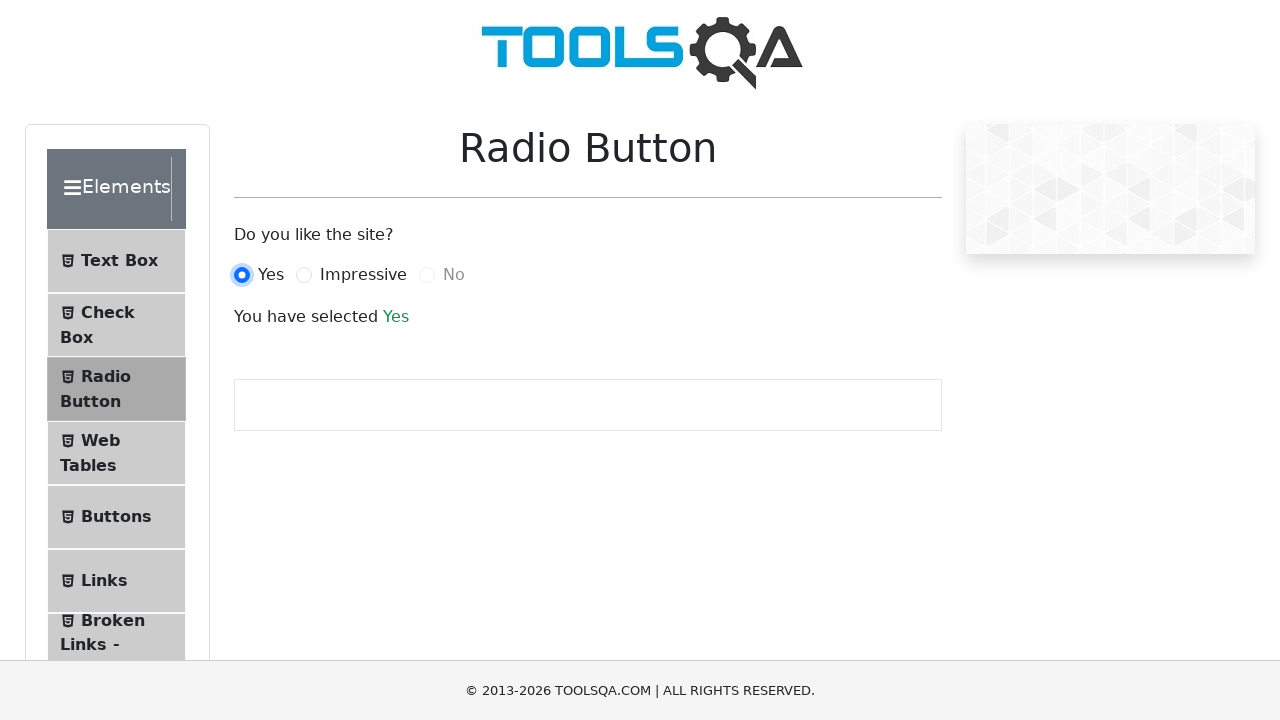